Tests basic navigation by loading a Selenium WebDriver documentation page, verifying the page title, and clicking on a "Web form" link.

Starting URL: https://bonigarcia.dev/selenium-webdriver-java/

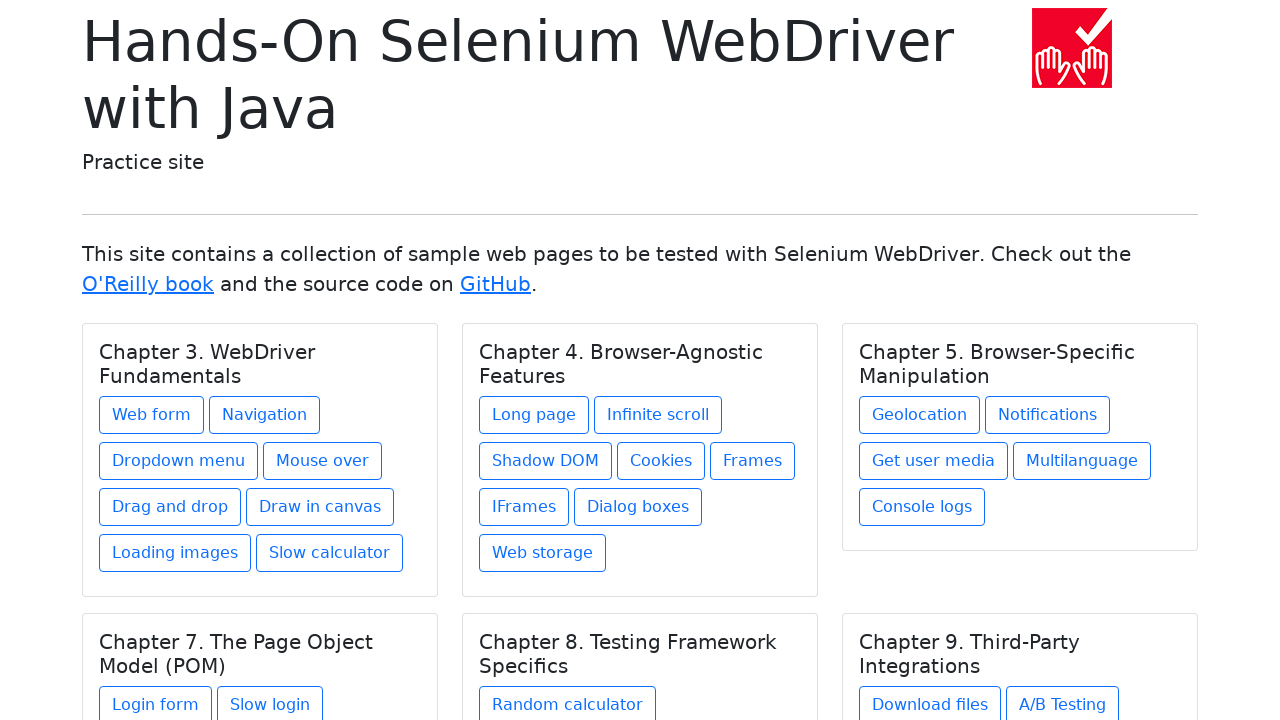

Verified page title is 'Hands-On Selenium WebDriver with Java'
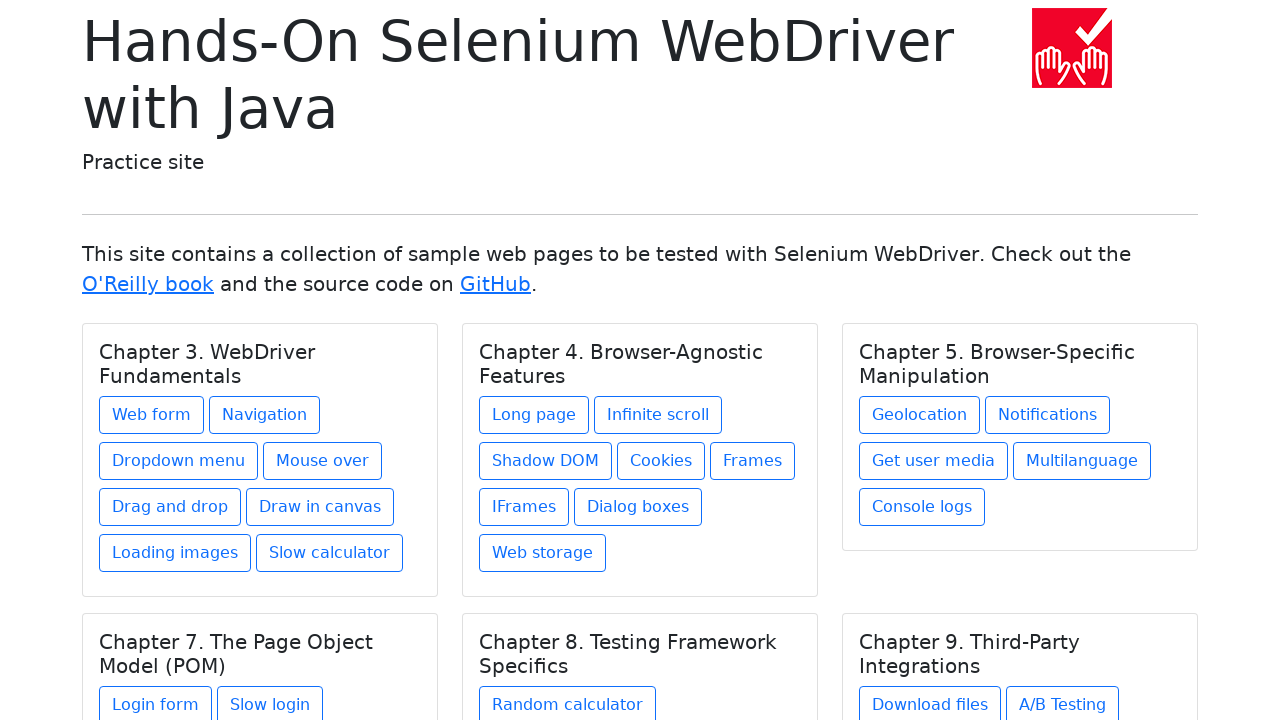

Clicked on 'Web form' link at (152, 415) on a:text('Web form')
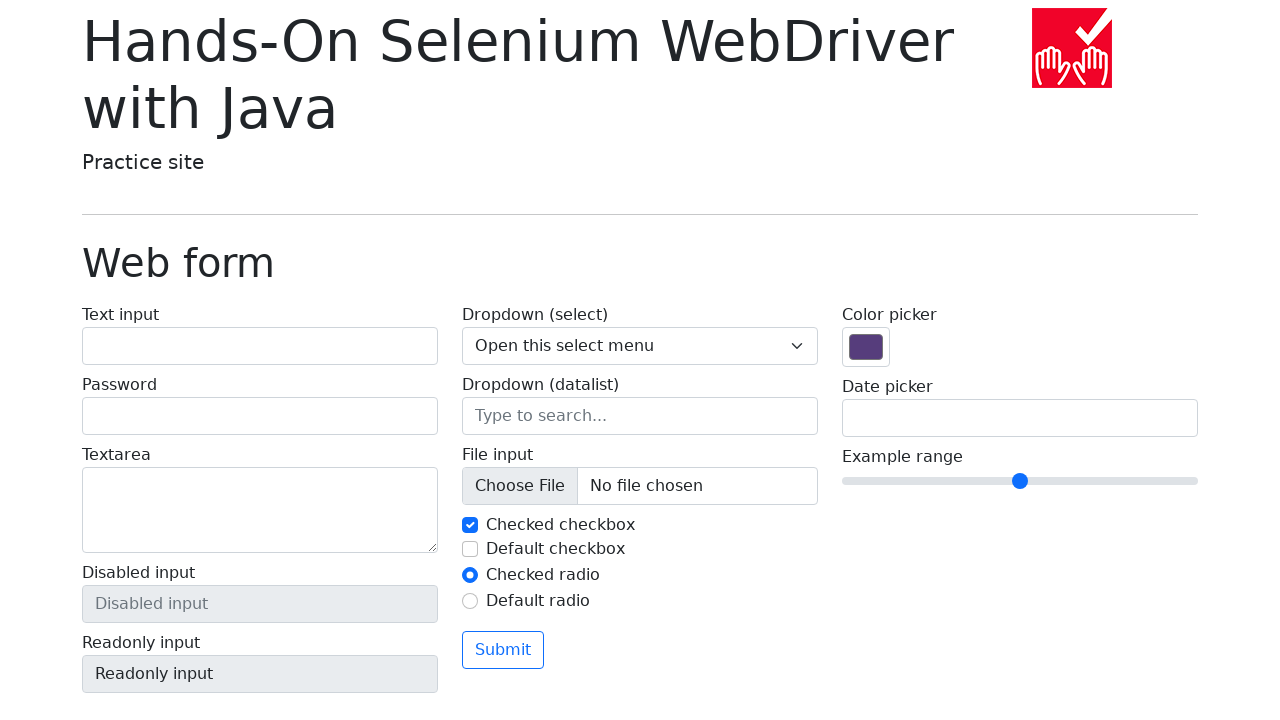

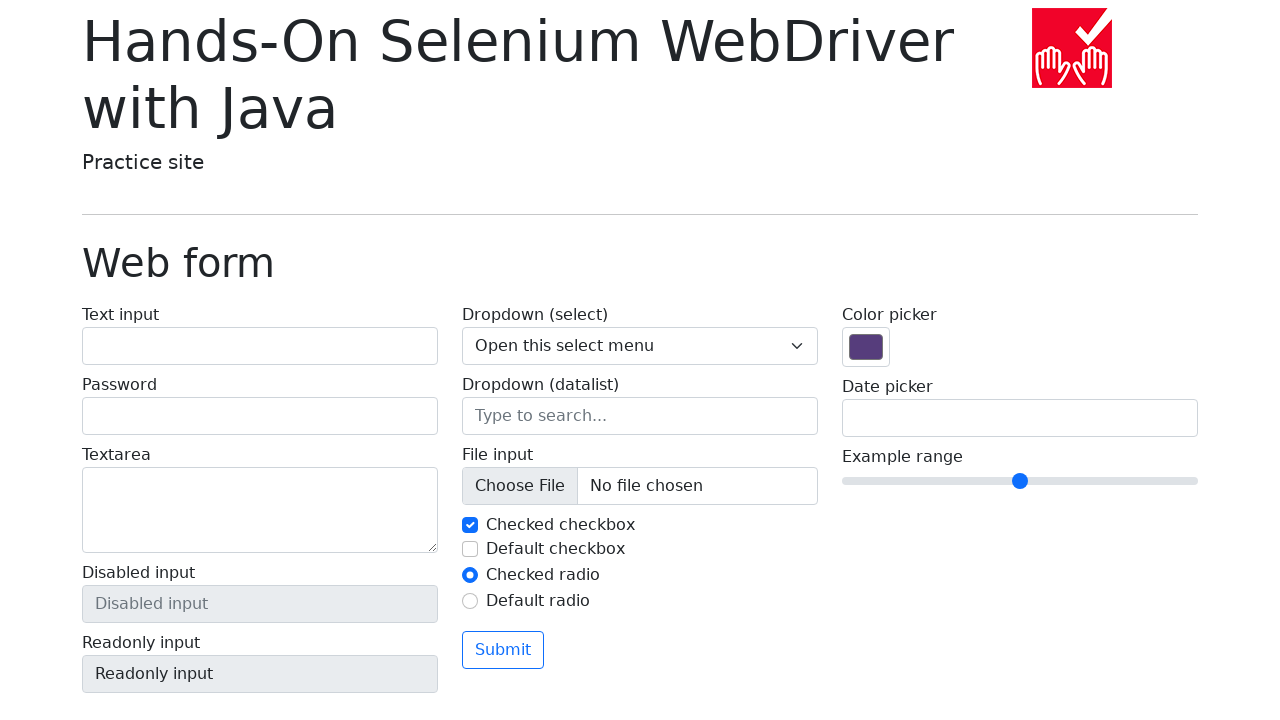